Tests navigation to the Rooms page and verifies the Standard Suite button is displayed and clickable, then confirms navigation to the correct room details page.

Starting URL: https://ancabota09.wixsite.com/intern

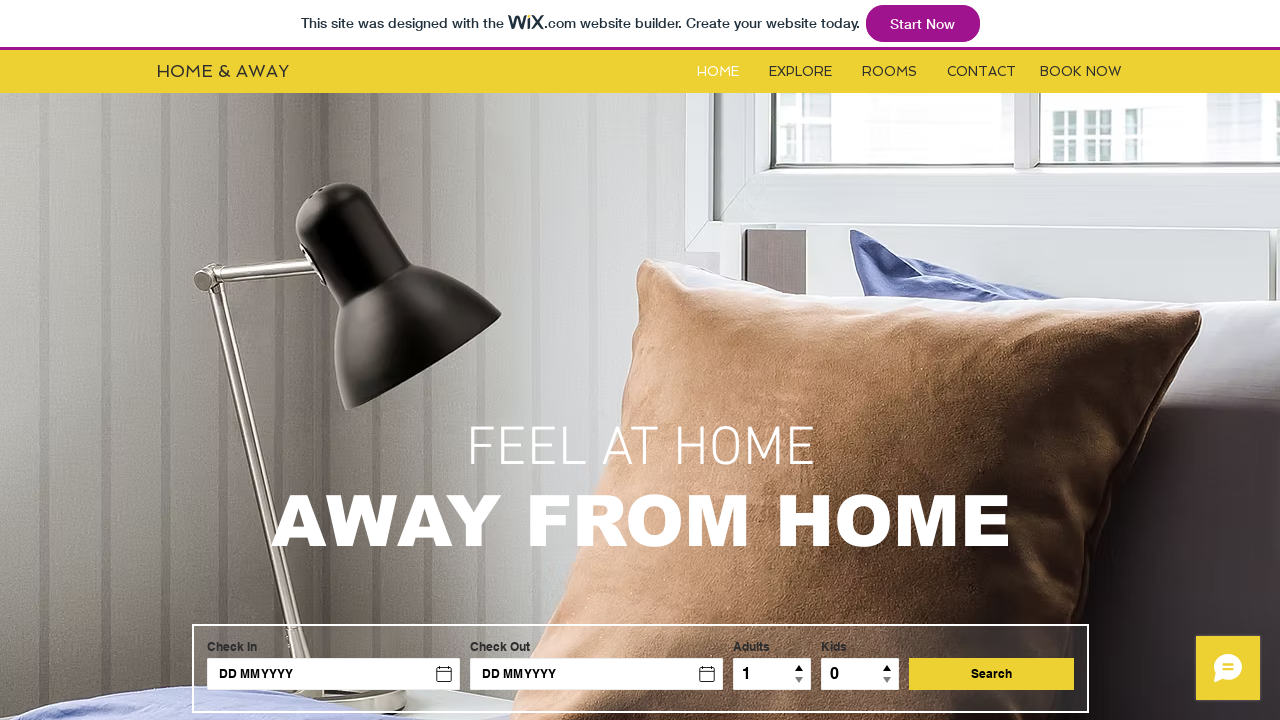

Clicked on the Rooms button at (890, 72) on #i6kl732v2label
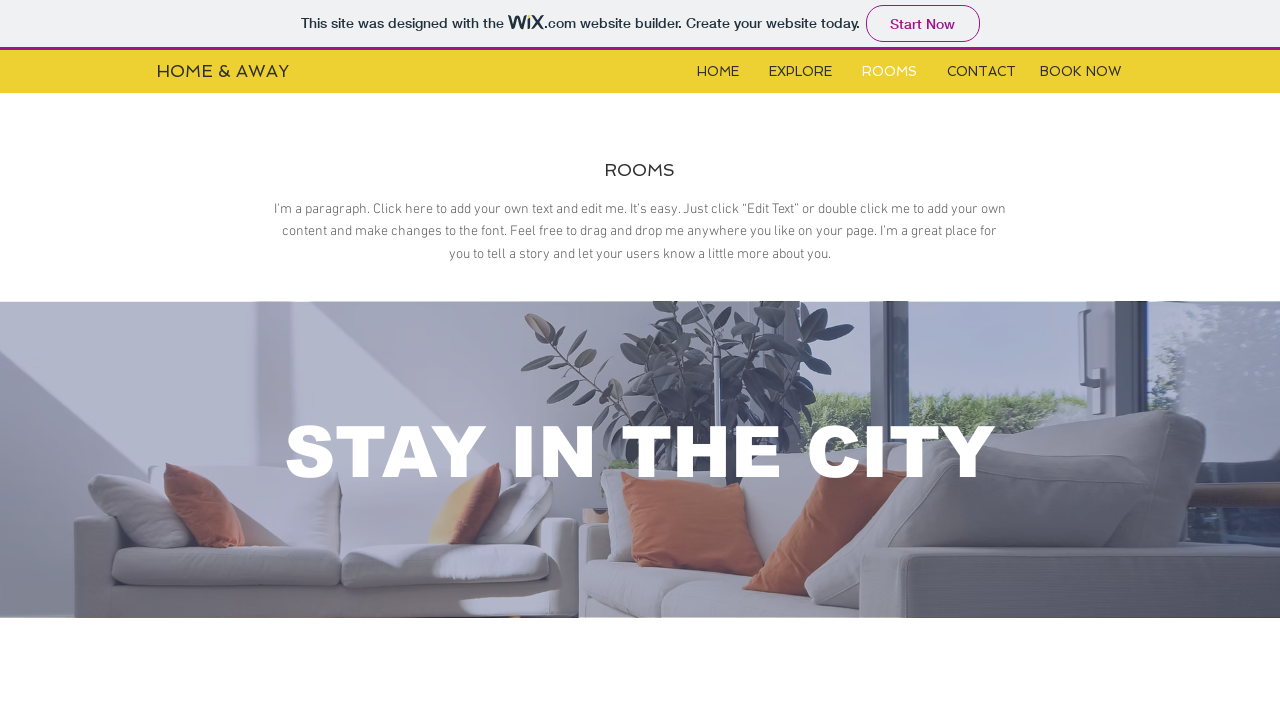

Waited for iframe to be visible
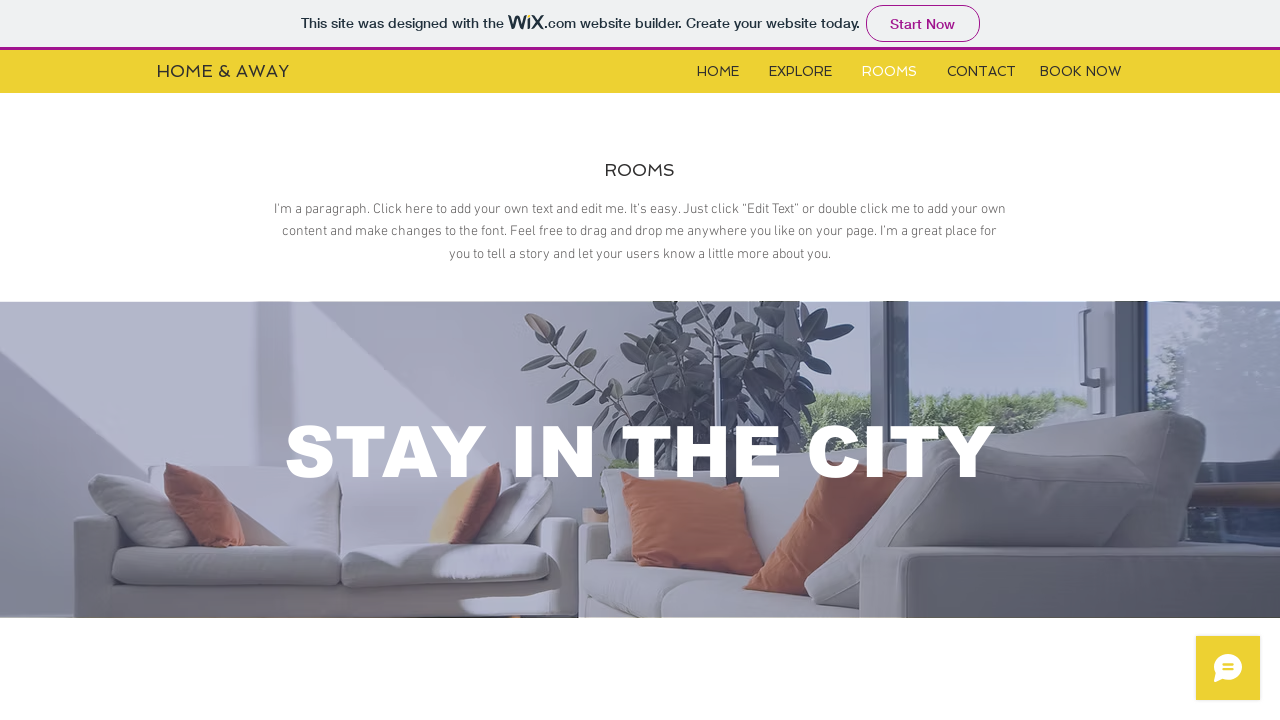

Switched to iframe content frame
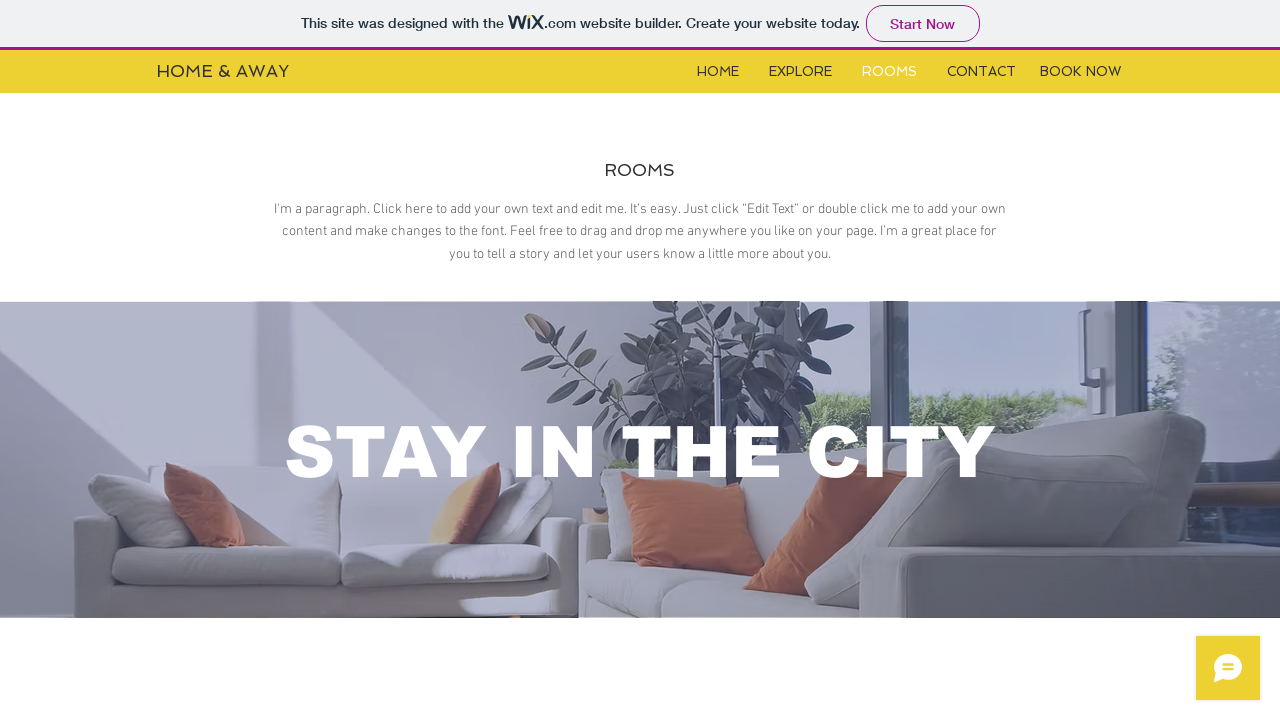

Waited for Standard Suite button to be visible
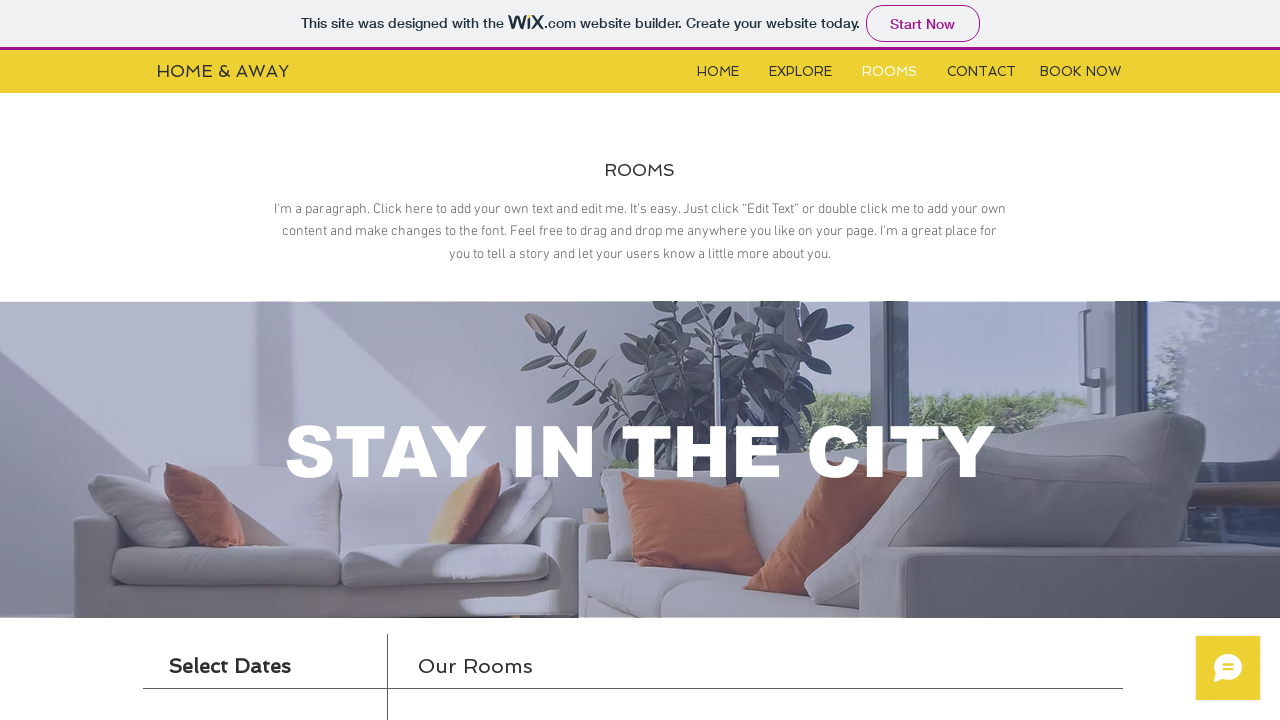

Clicked on the Standard Suite button
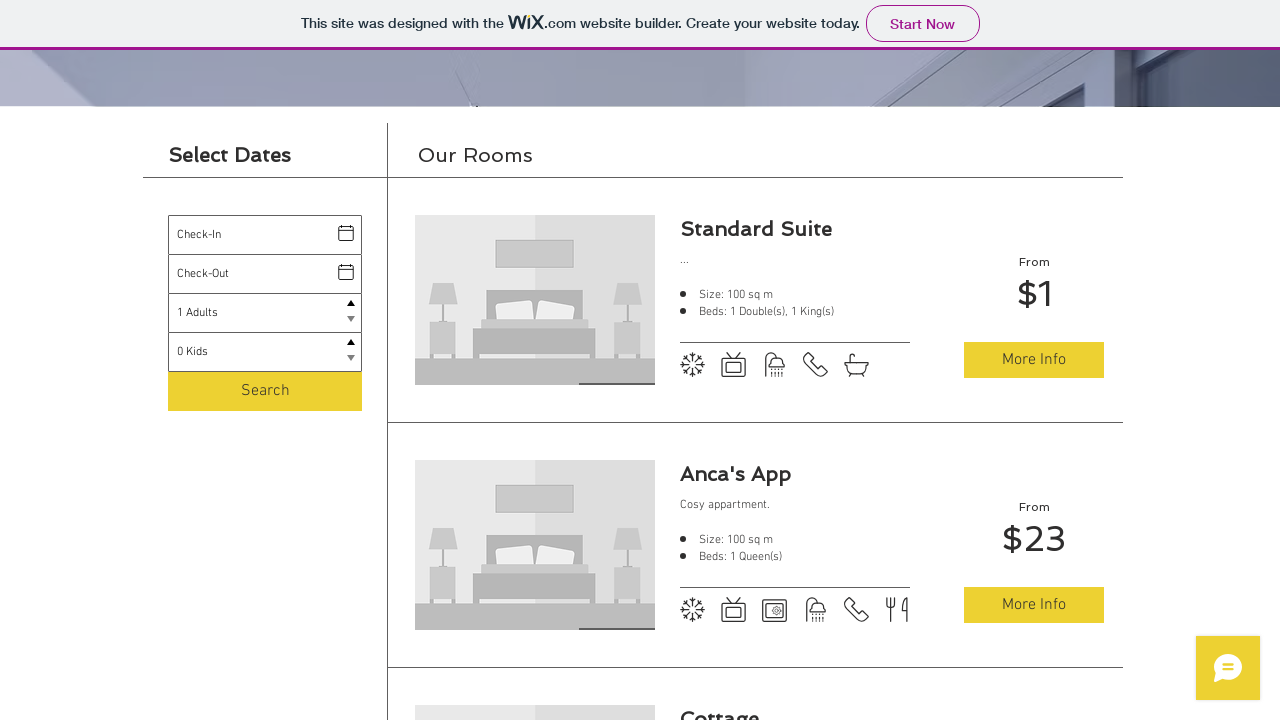

Navigated to Standard Suite room details page
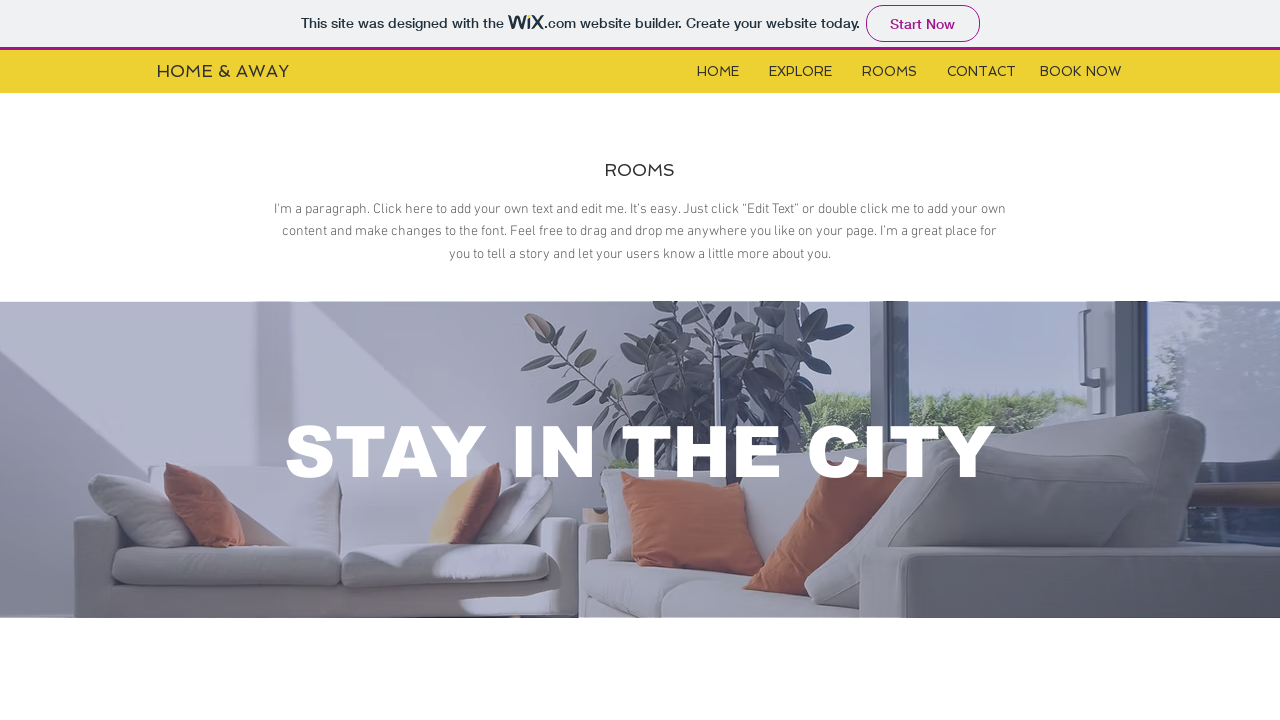

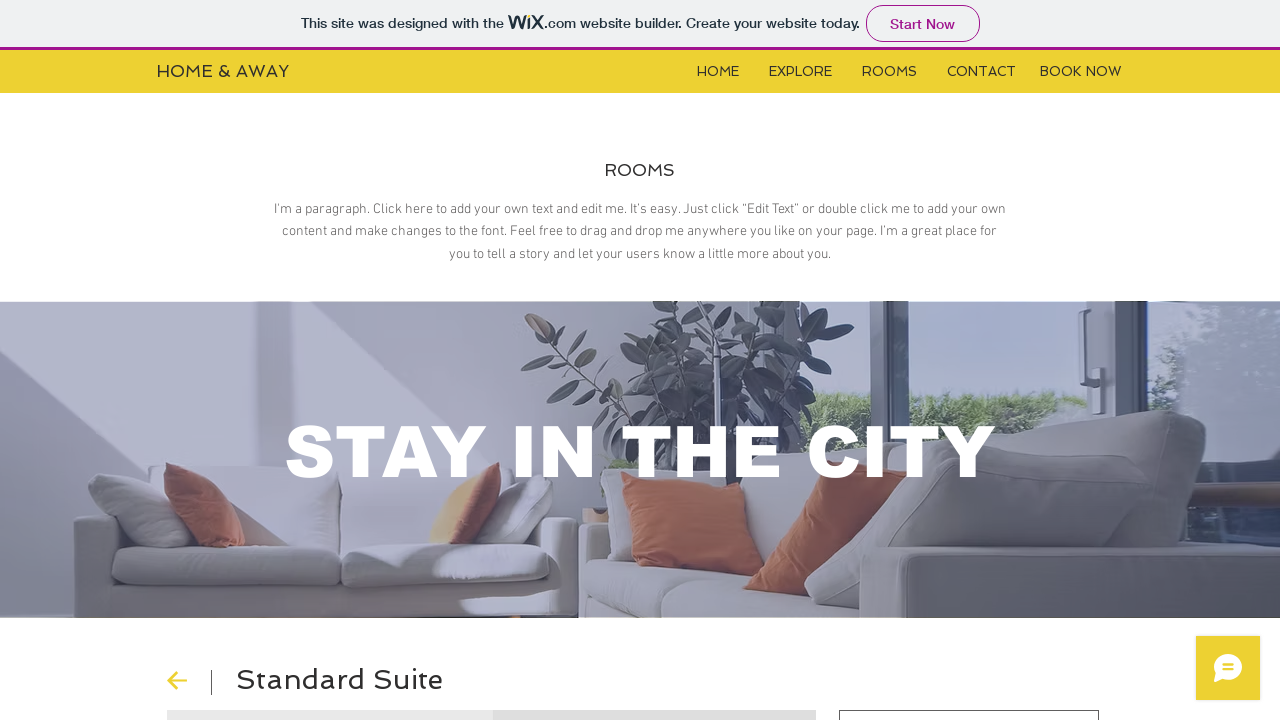